Solves a mathematical challenge by reading a value from the page, calculating a mathematical formula, and submitting the answer along with checkbox selections

Starting URL: http://suninjuly.github.io/math.html

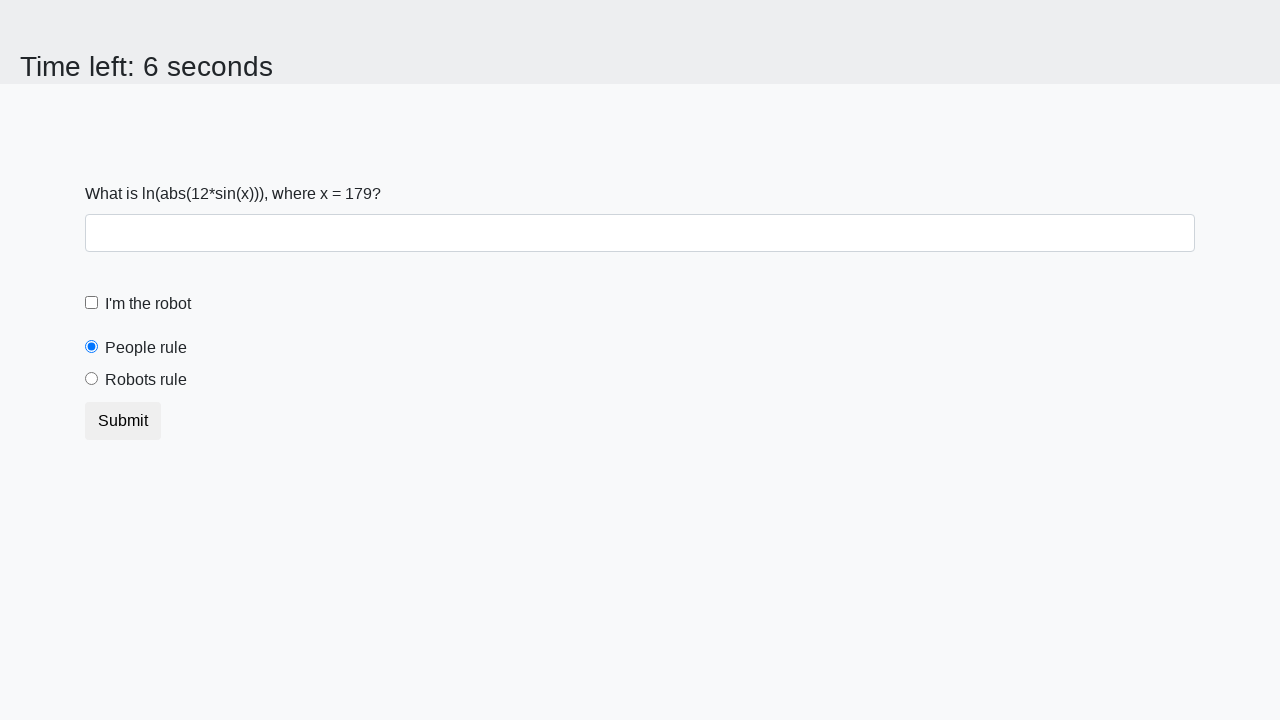

Read input value from page element
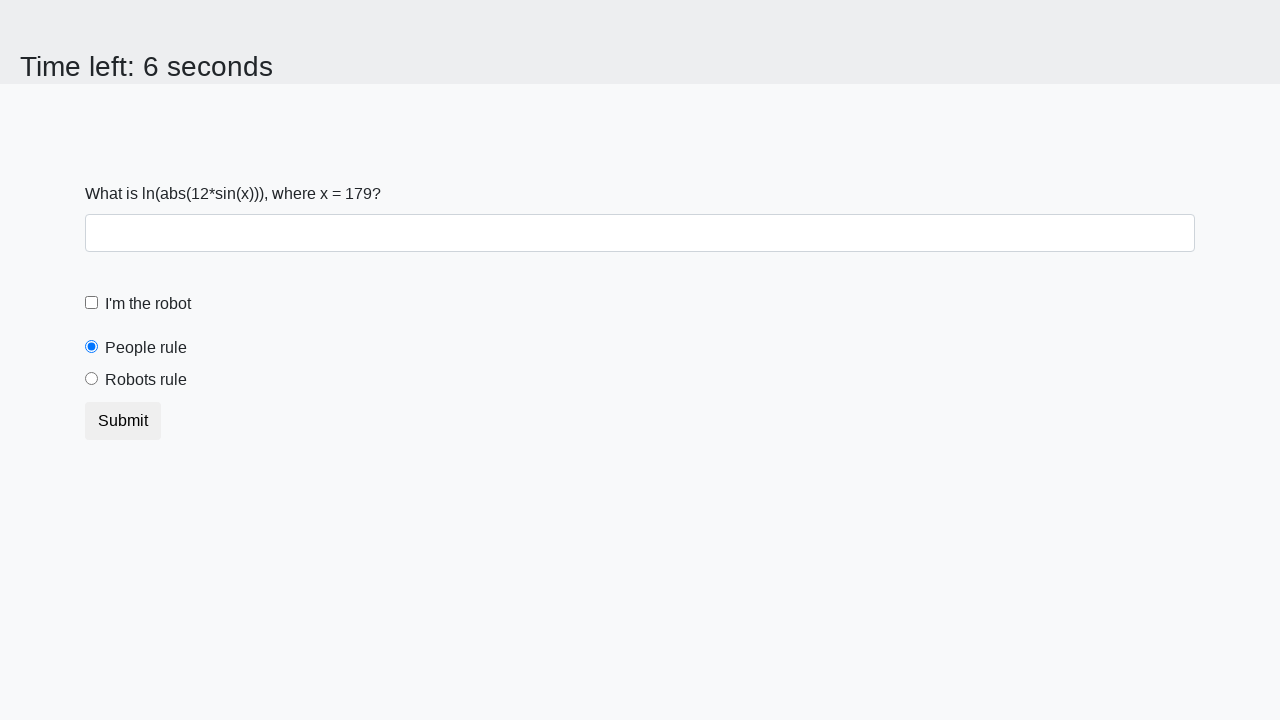

Calculated answer using mathematical formula: log(abs(12*sin(179)))
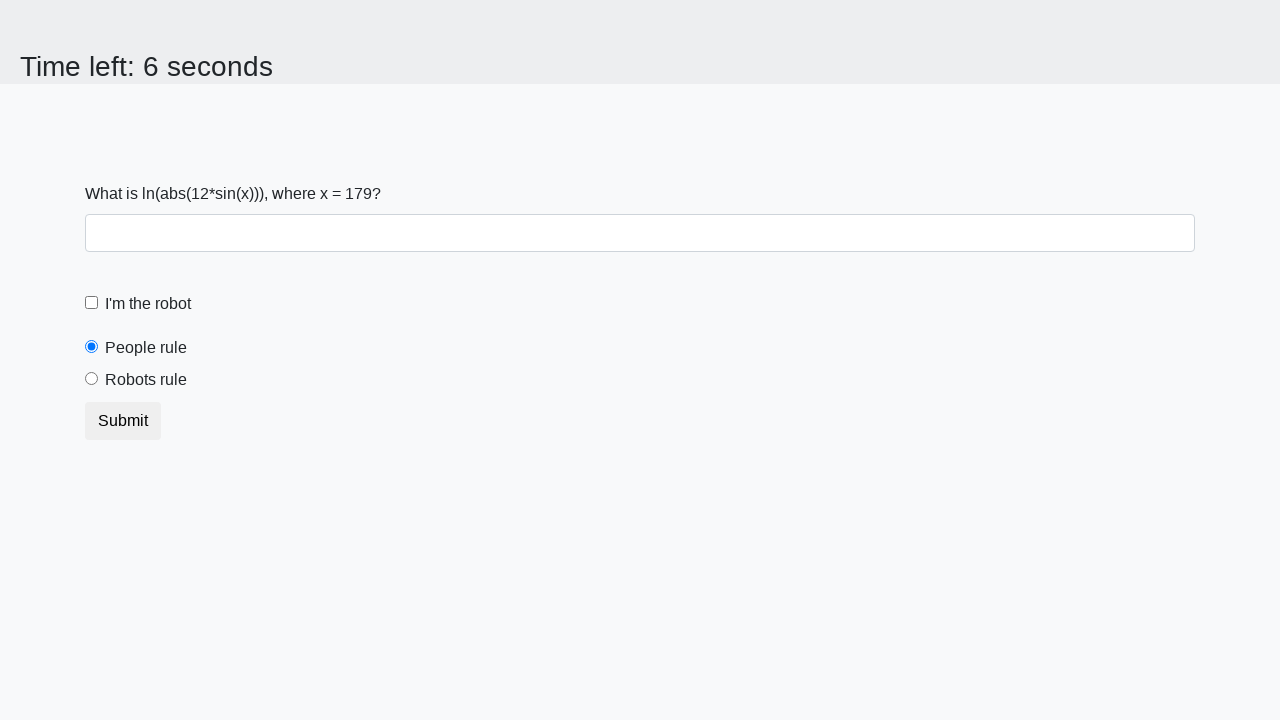

Filled answer field with calculated value: -0.16408956598658092 on #answer
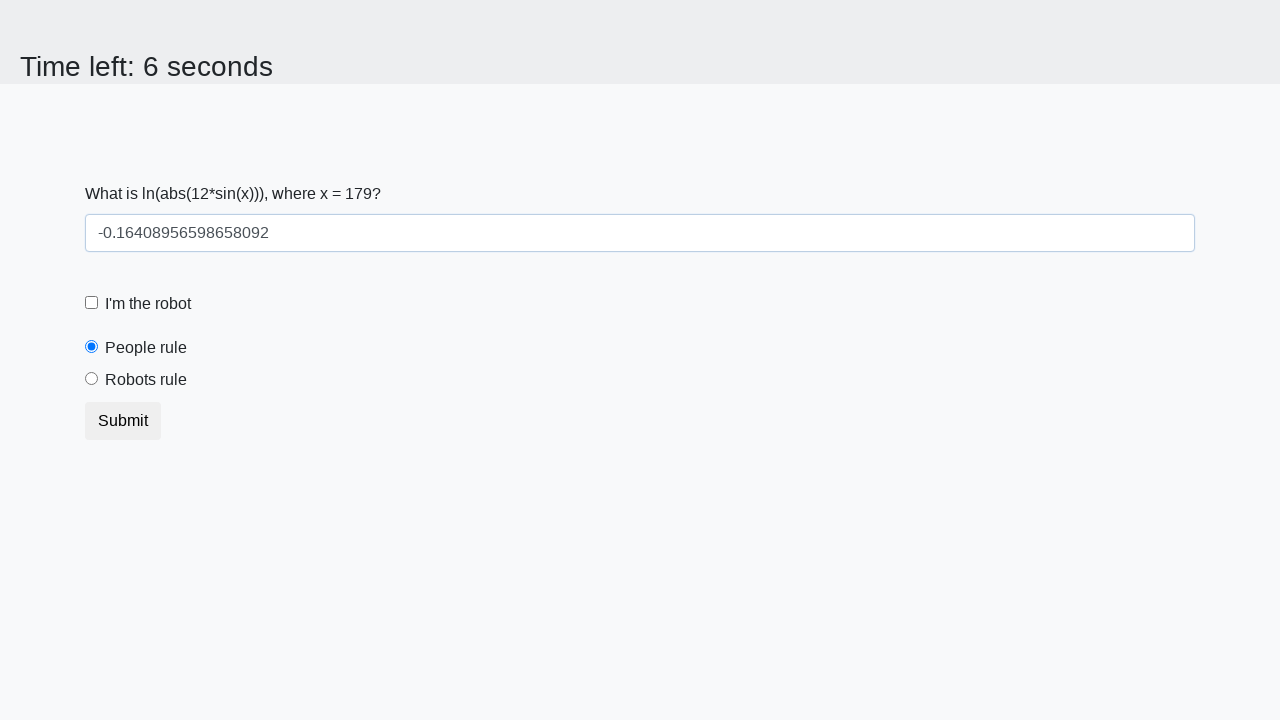

Clicked robot checkbox at (148, 304) on [for=robotCheckbox]
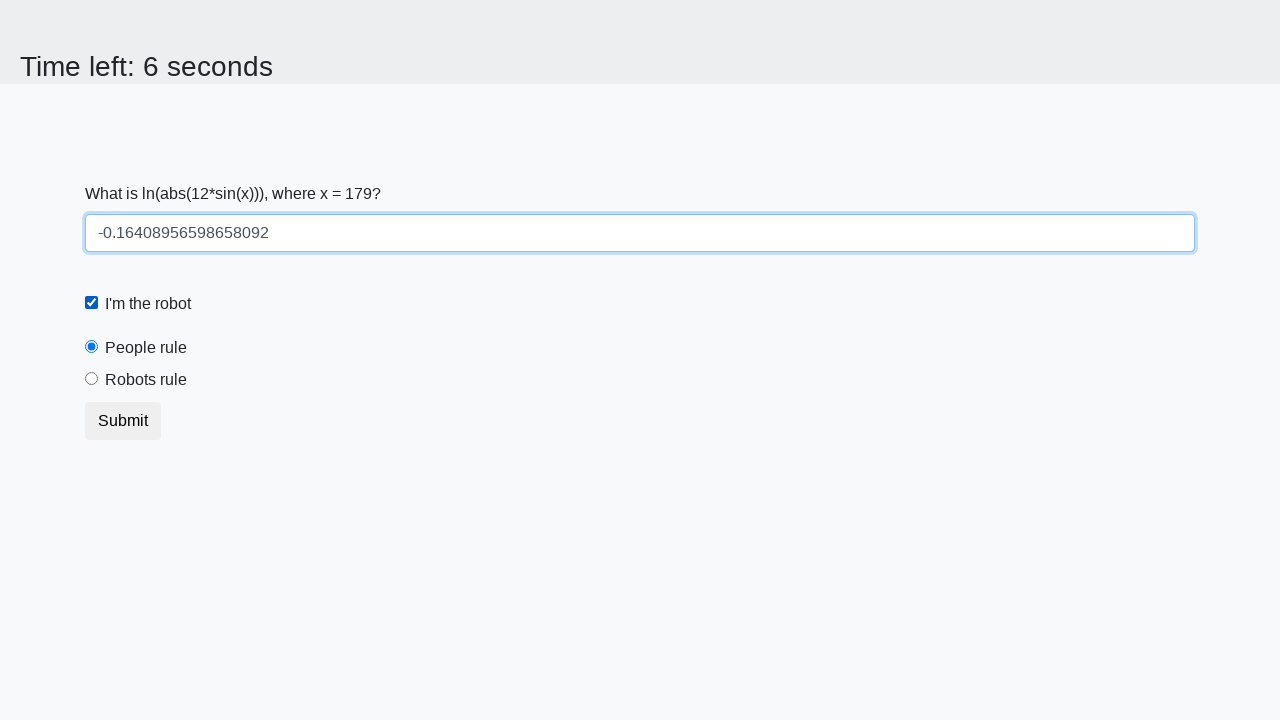

Clicked robots rule radio button at (146, 380) on [for=robotsRule]
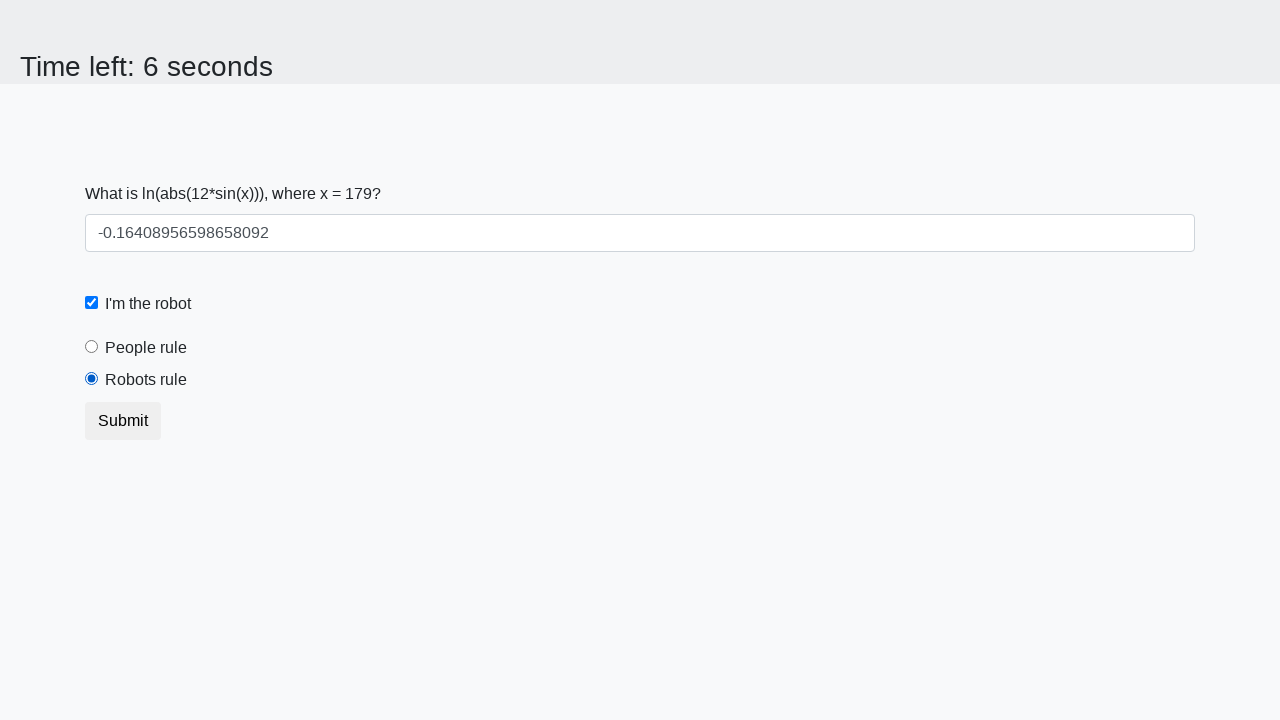

Clicked submit button to submit the form at (123, 421) on button.btn
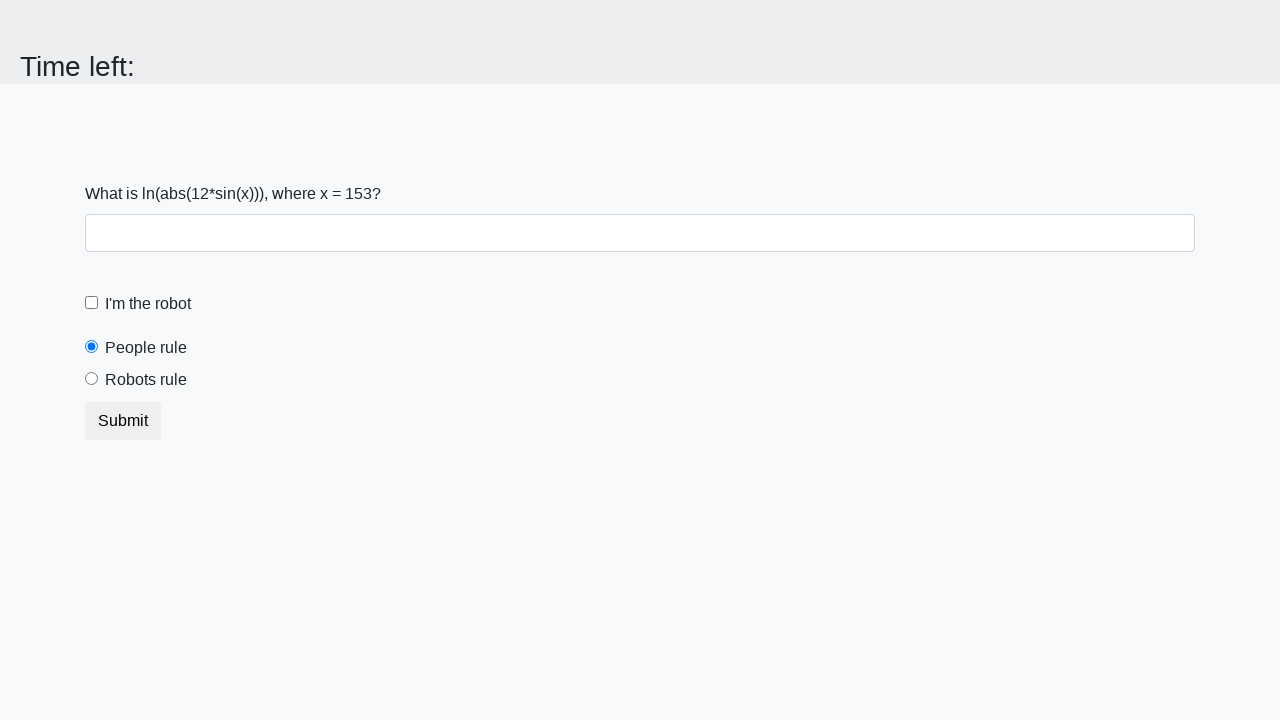

Waited for result page to load
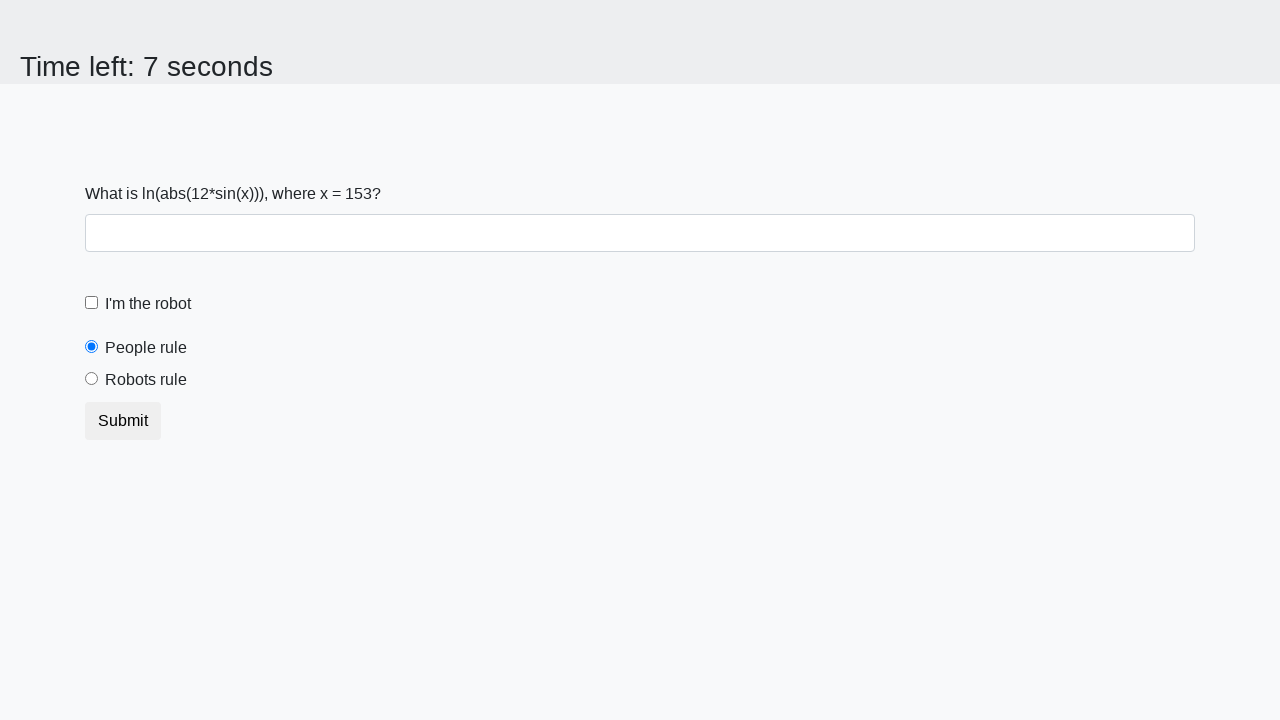

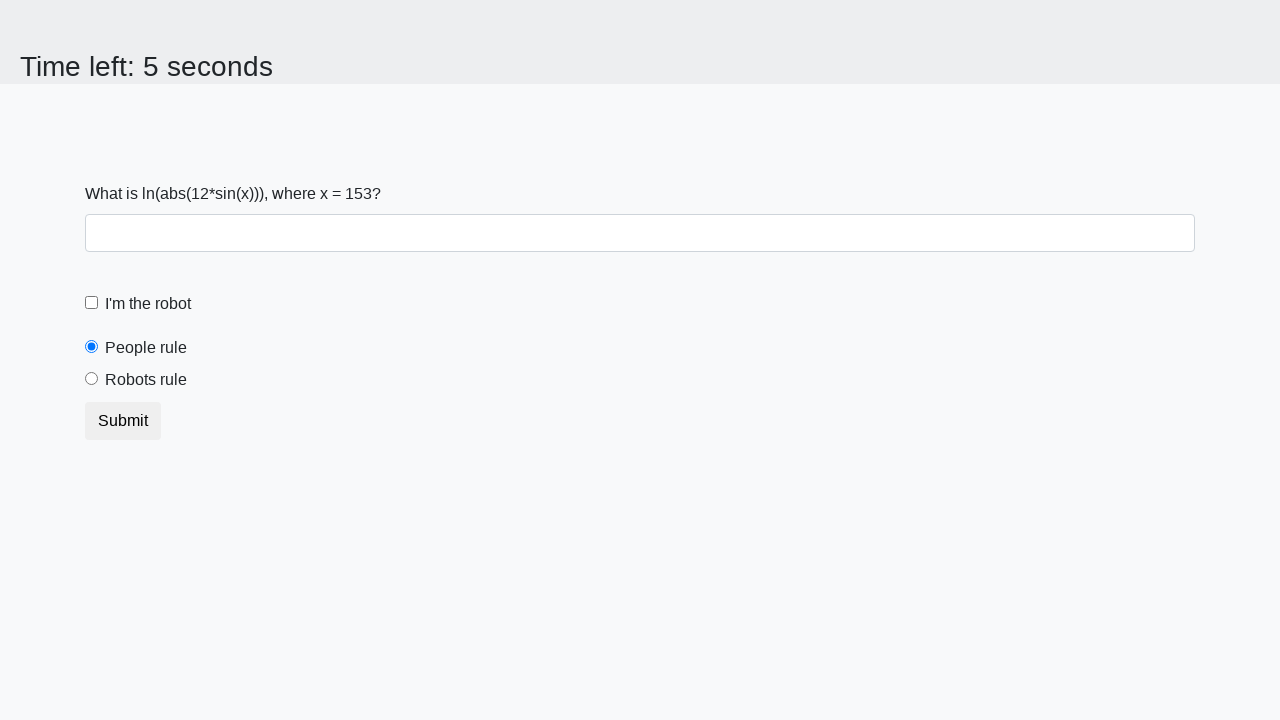